Opens the test automation website, maximizes the window, waits for 5 seconds, then closes the browser

Starting URL: https://www.testotomasyonu.com

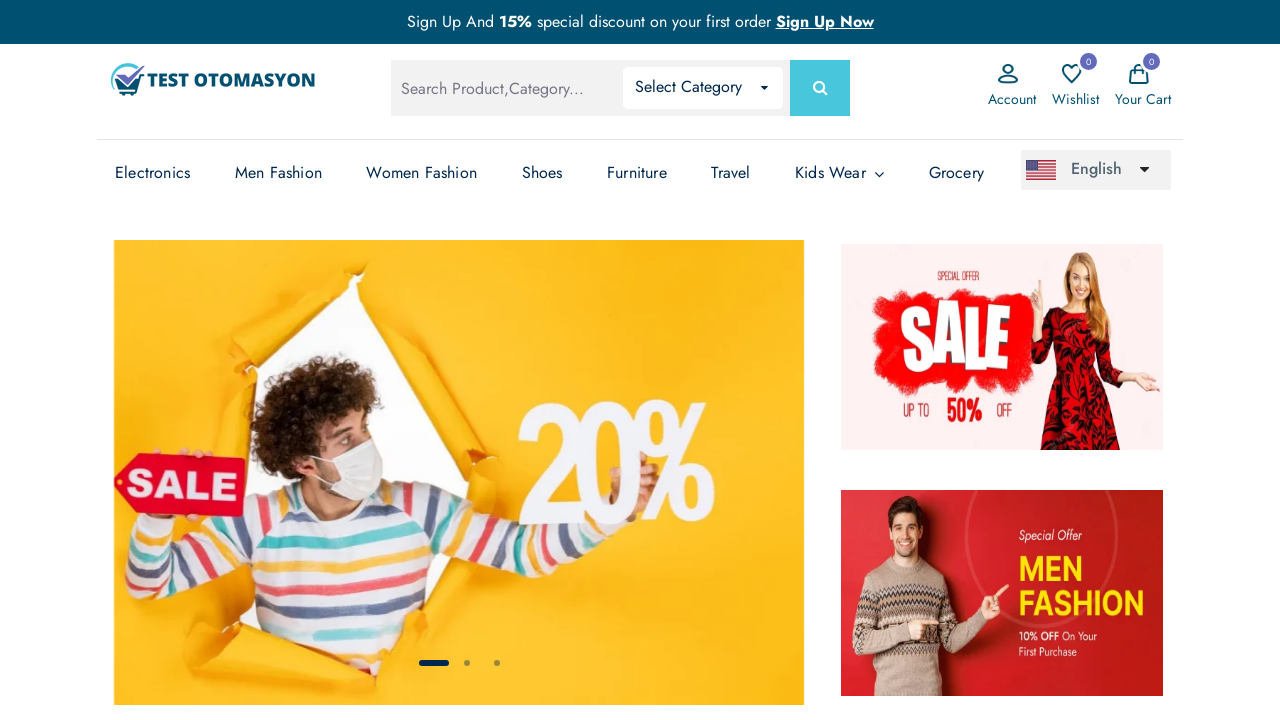

Waited for 5 seconds
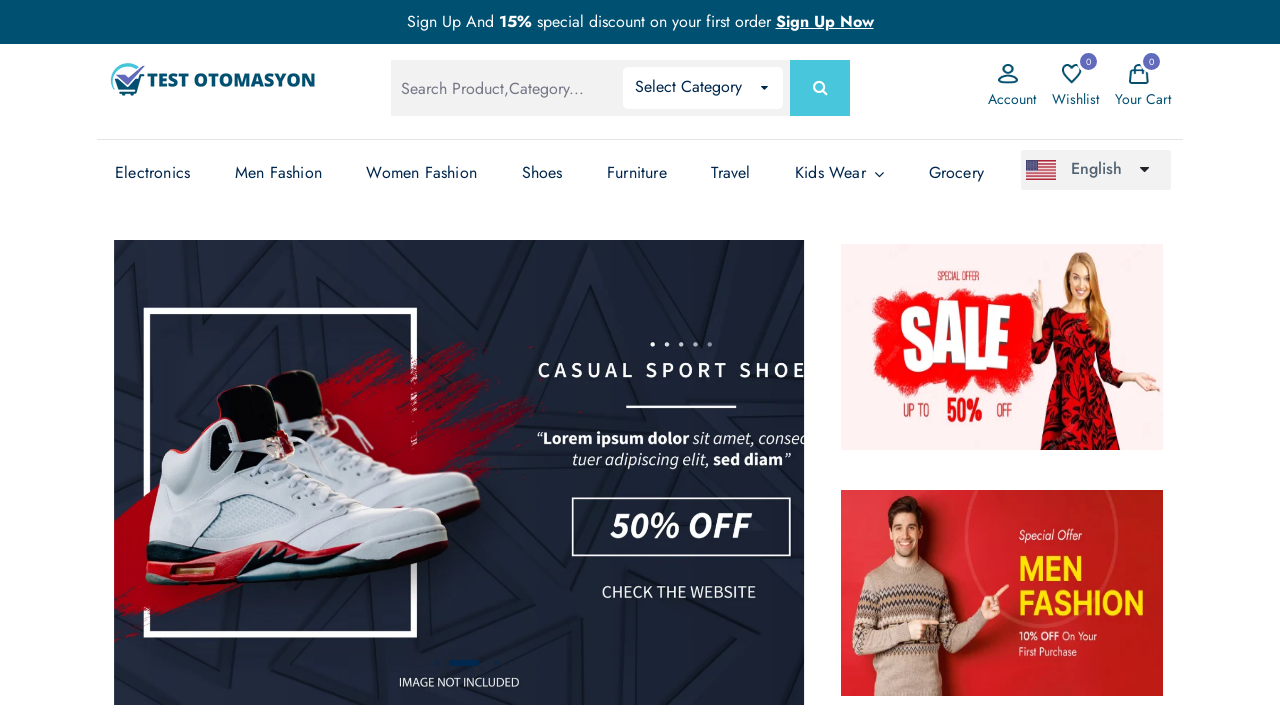

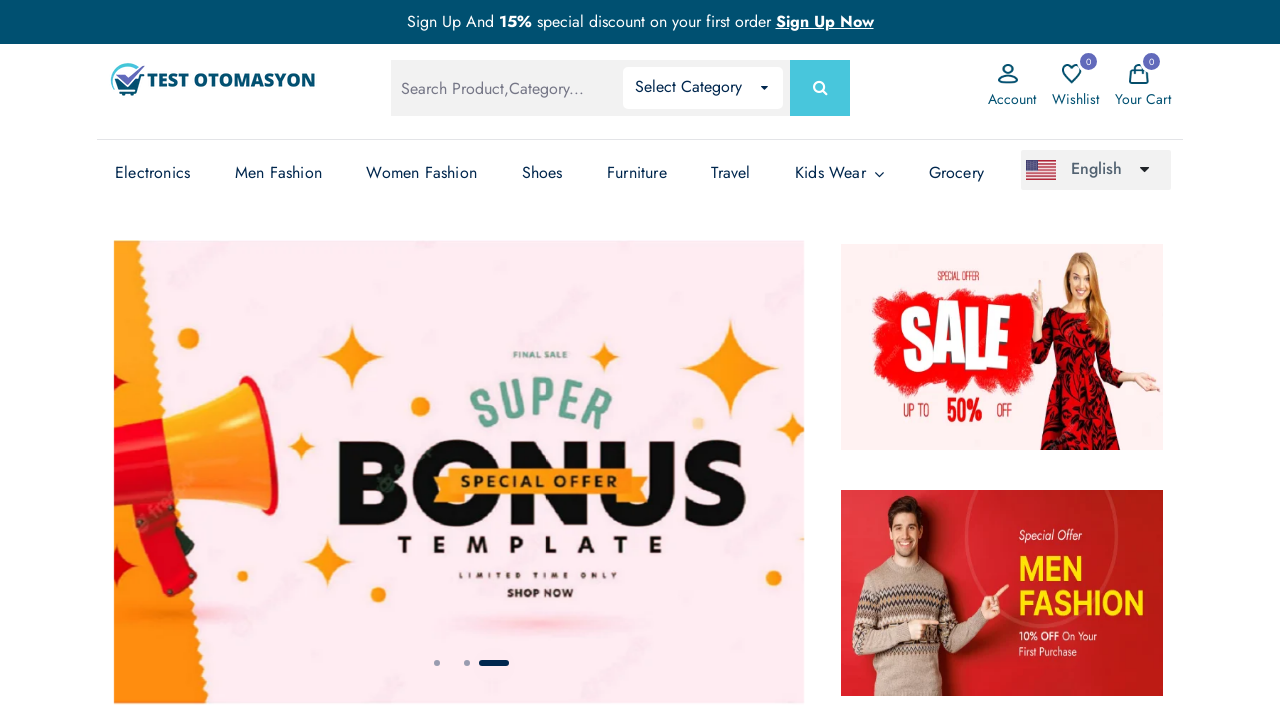